Tests the dynamic enabling of a button that becomes enabled after 5 seconds, verifying it's initially disabled and then becomes enabled

Starting URL: https://demoqa.com/dynamic-properties

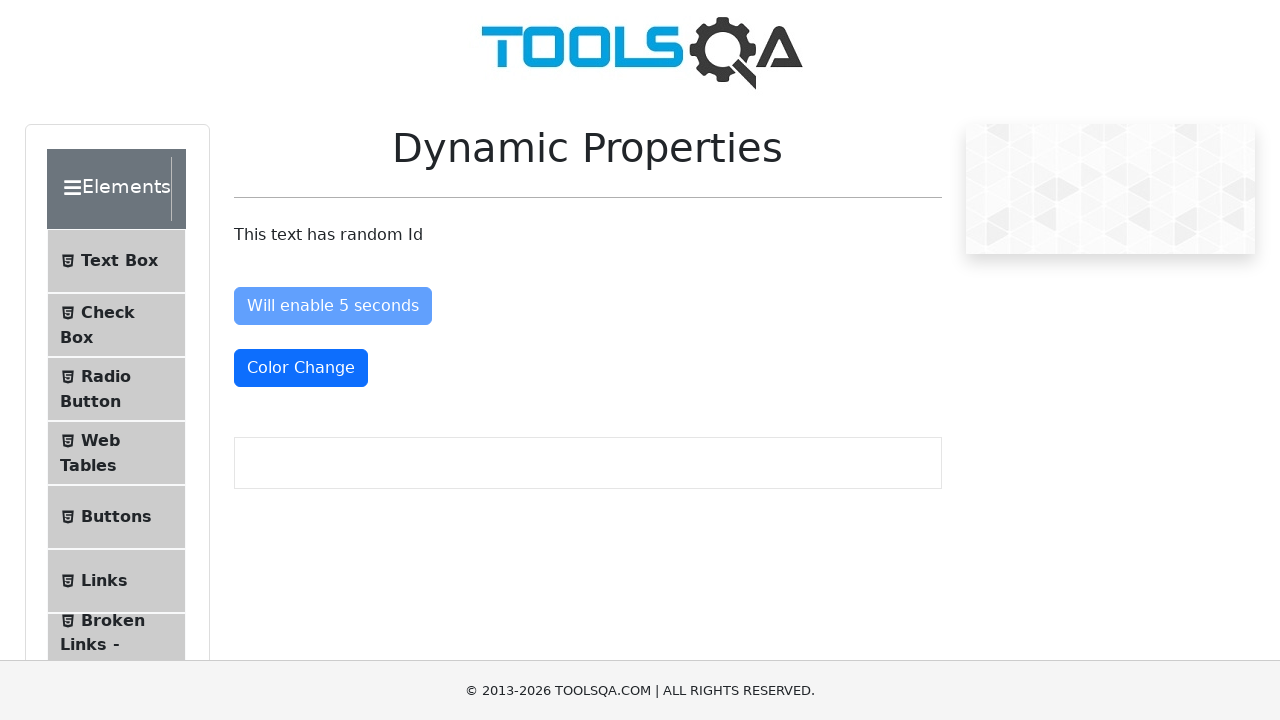

Navigated to dynamic properties test page
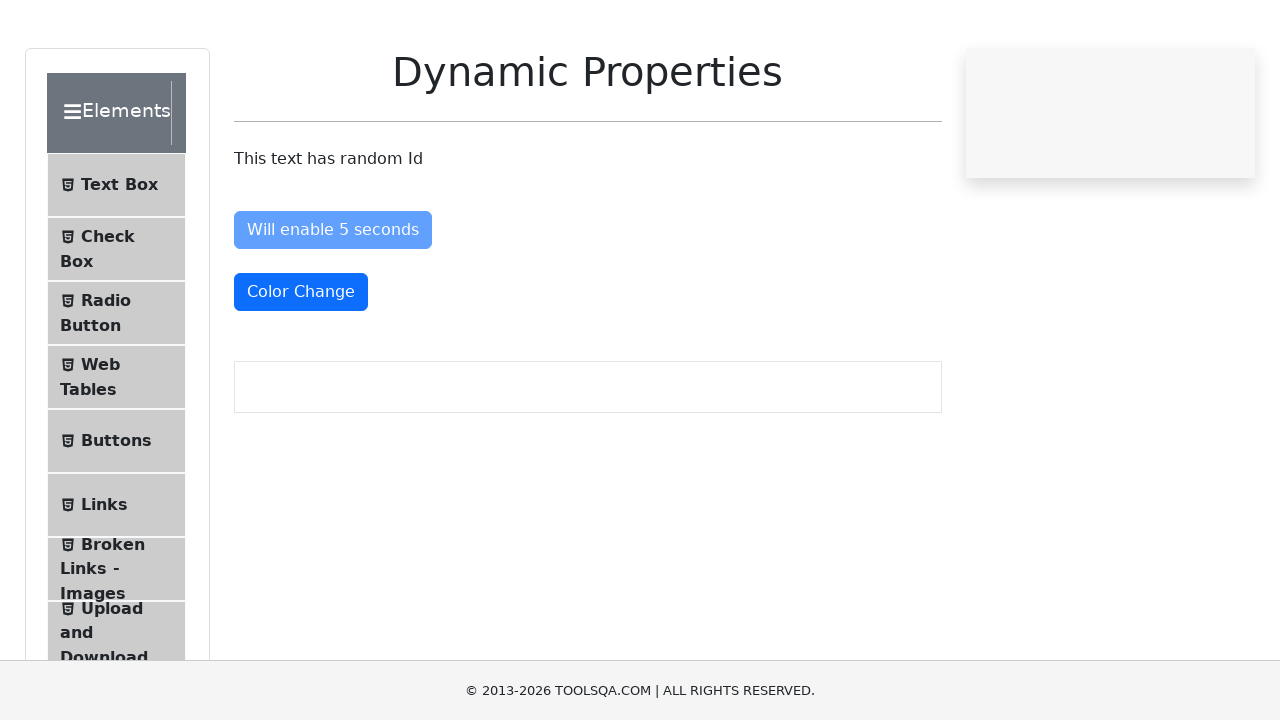

Located the button that will be enabled after 5 seconds
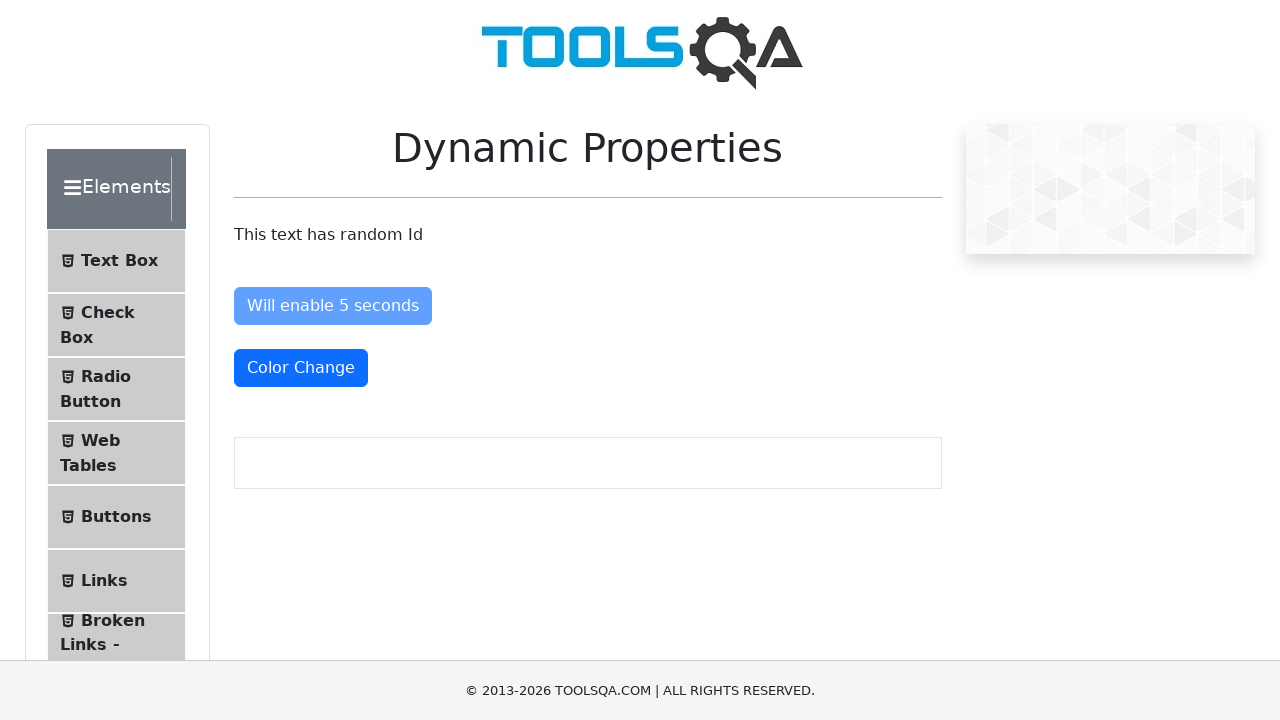

Verified button is initially disabled
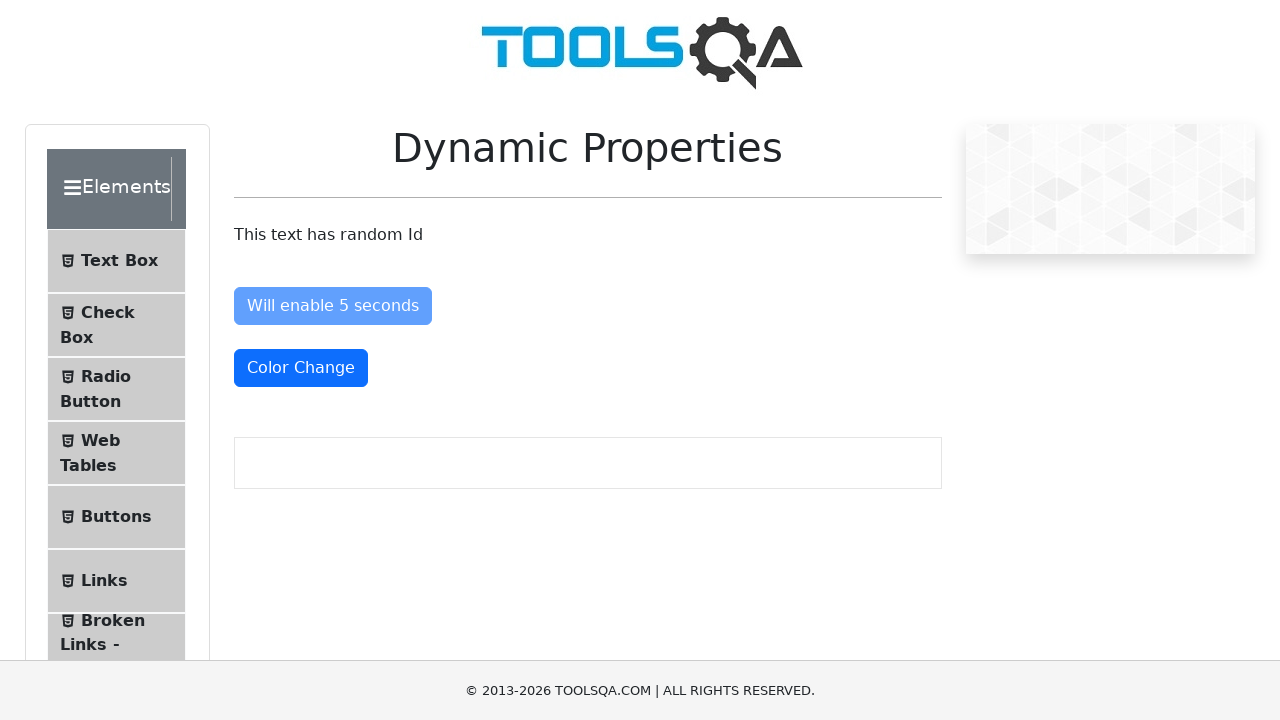

Waited for button to become enabled after 5 seconds
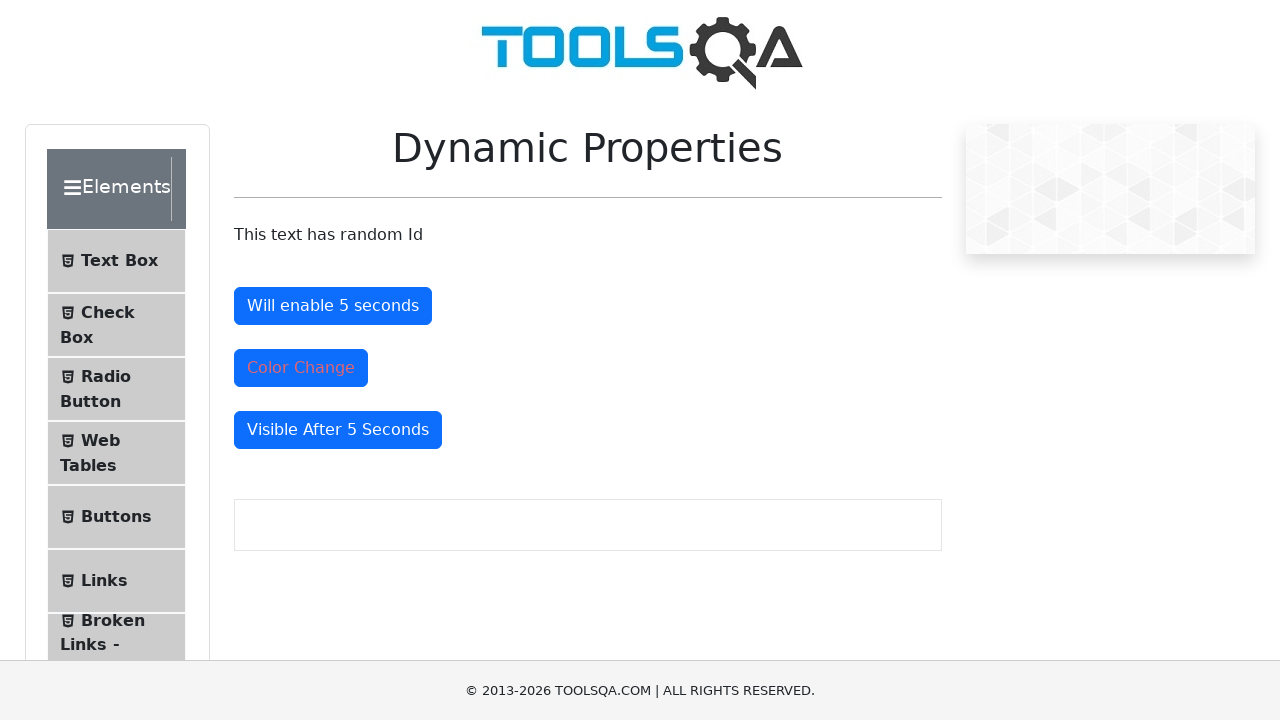

Verified button is now enabled
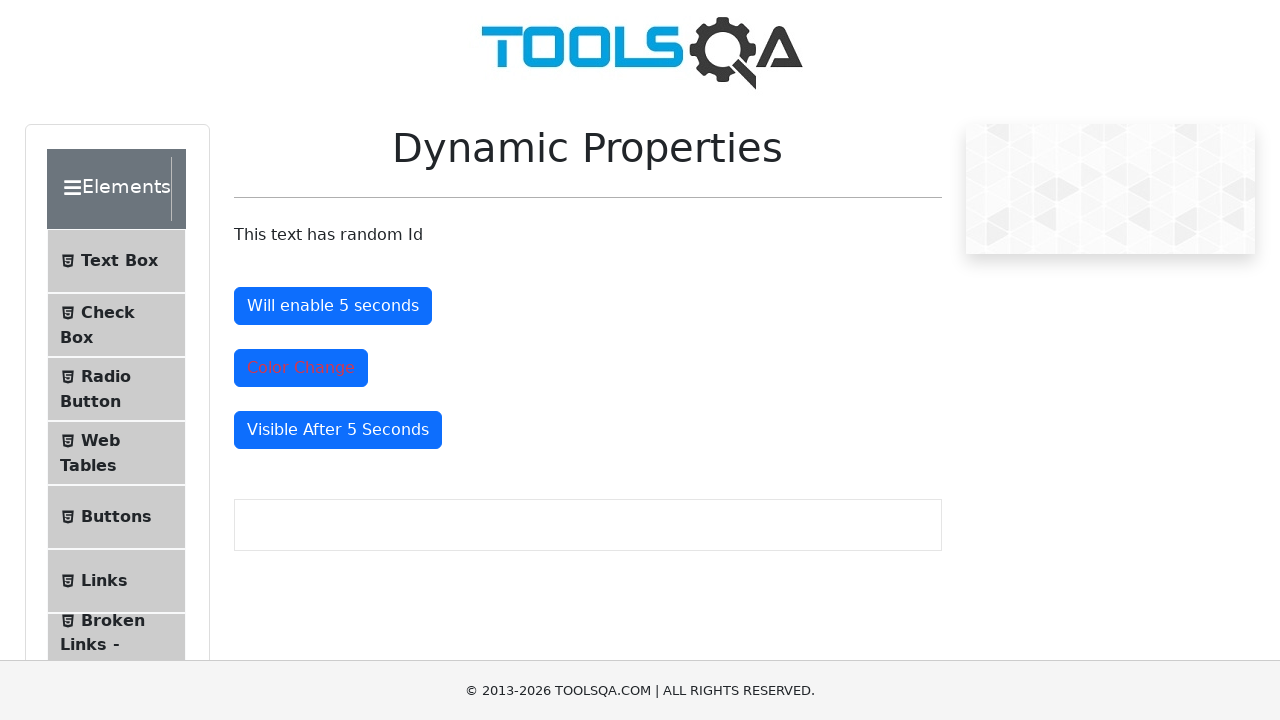

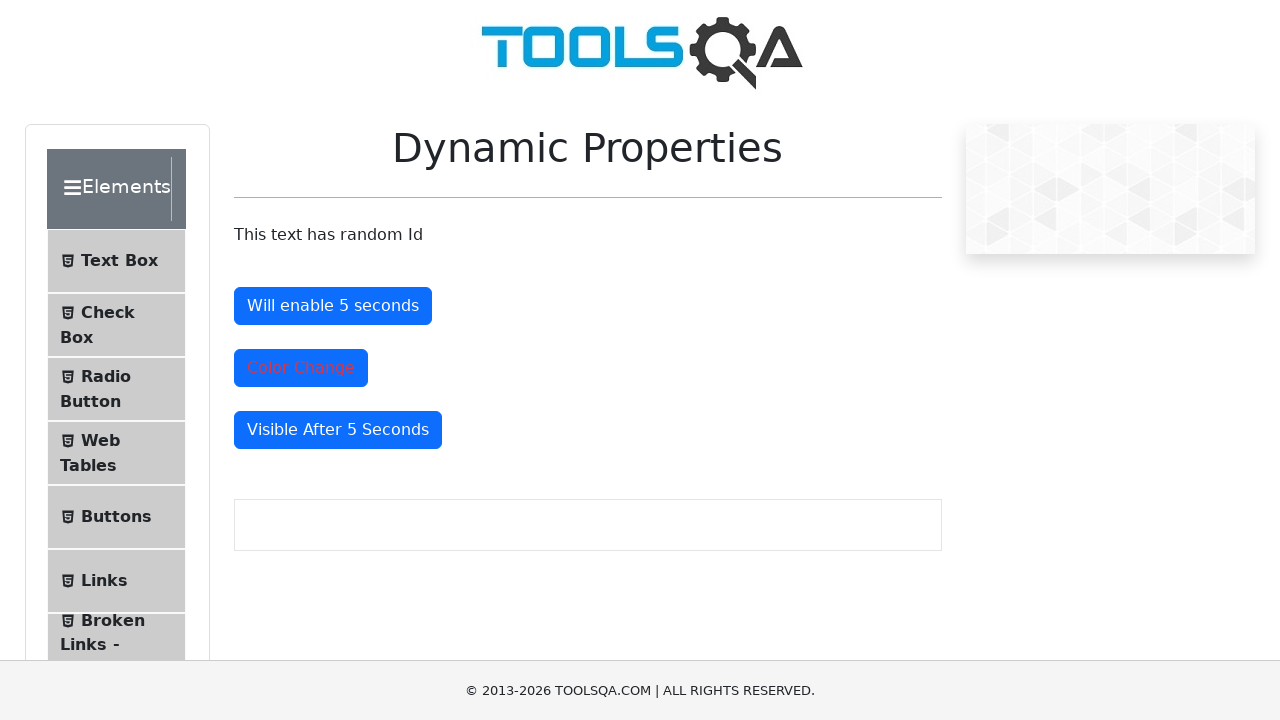